Tests clicking on Home link which opens a new tab and switches to it

Starting URL: https://demoqa.com/

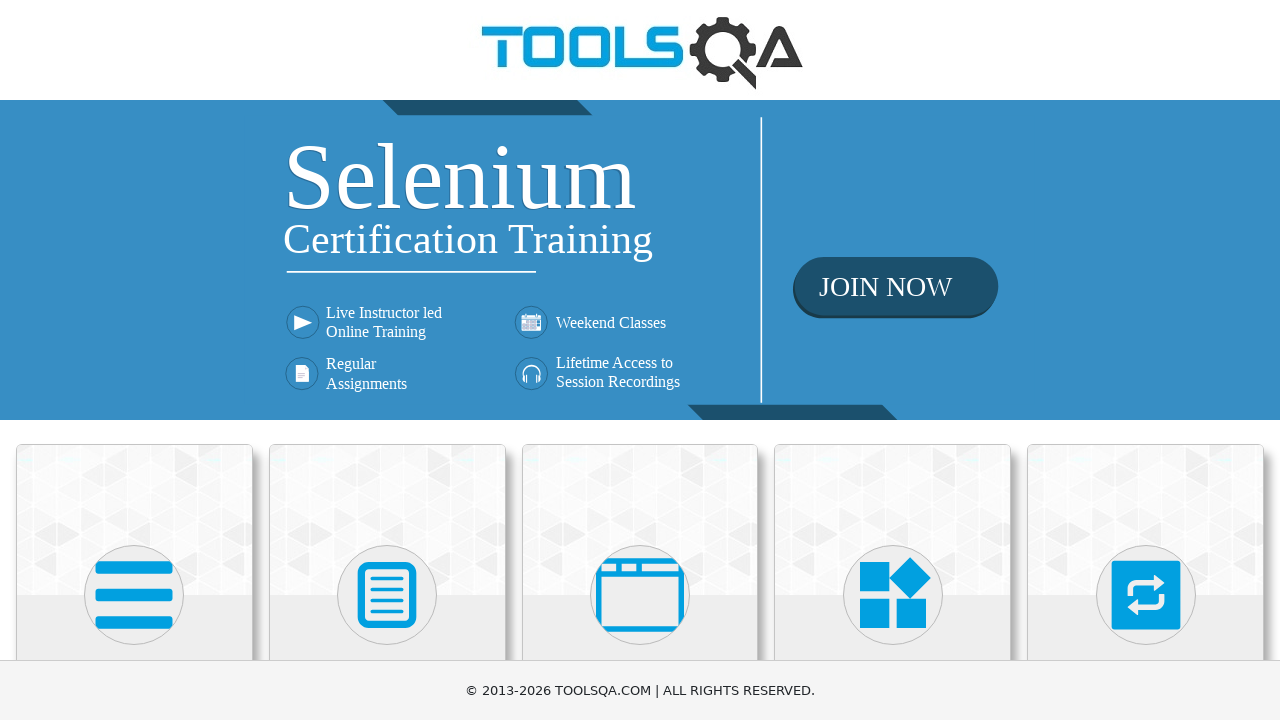

Clicked on Elements section at (134, 360) on div.card-body >> nth=0
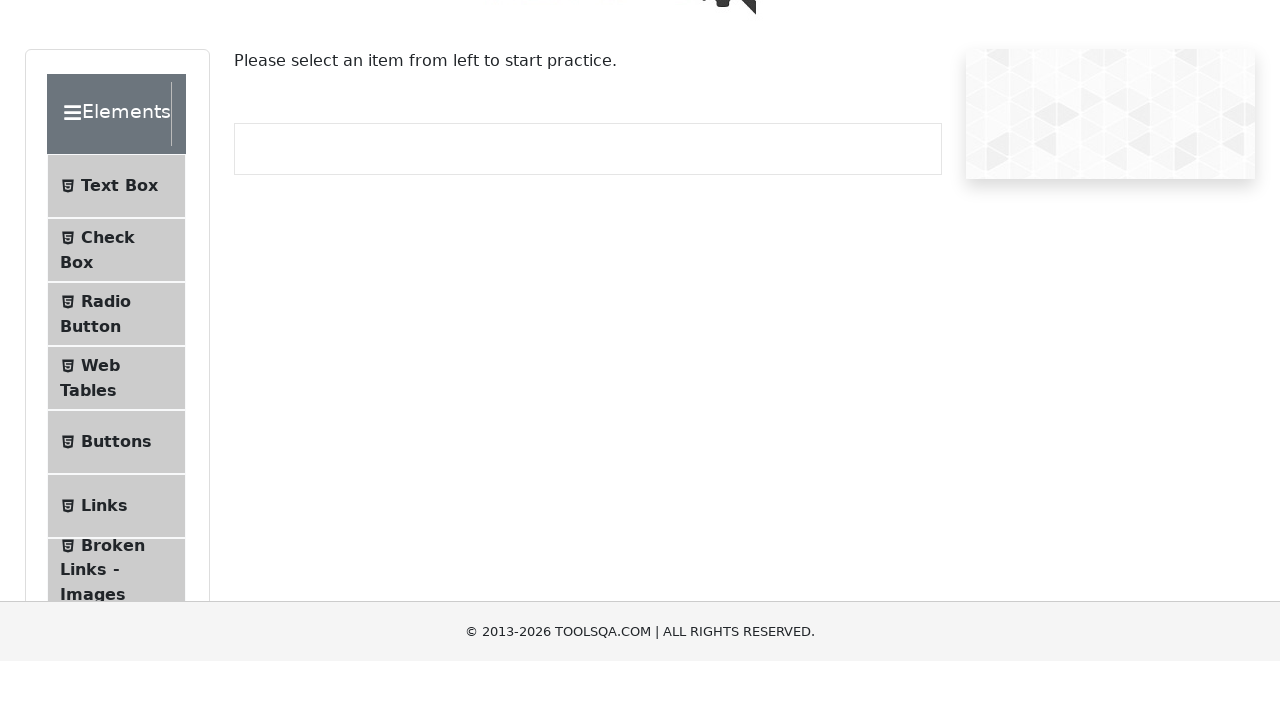

Clicked on Links menu item at (104, 581) on text=Links
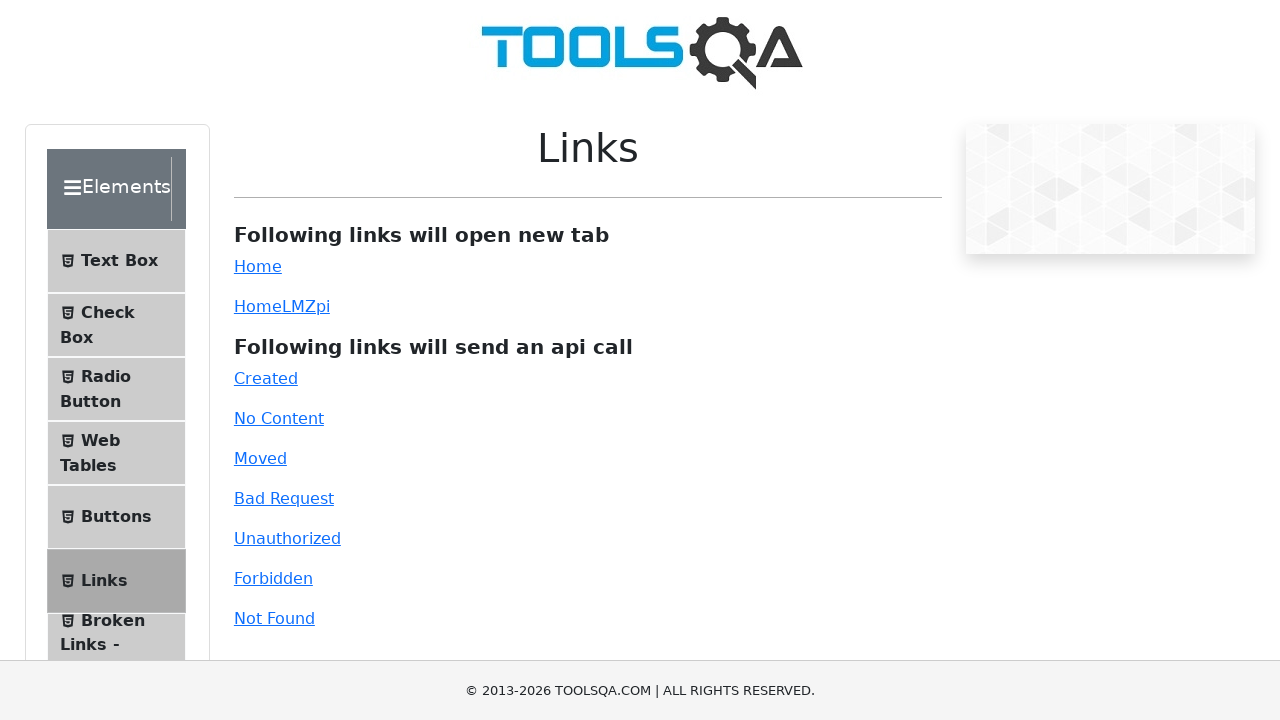

Clicked on Home link which opened a new tab at (258, 266) on #simpleLink
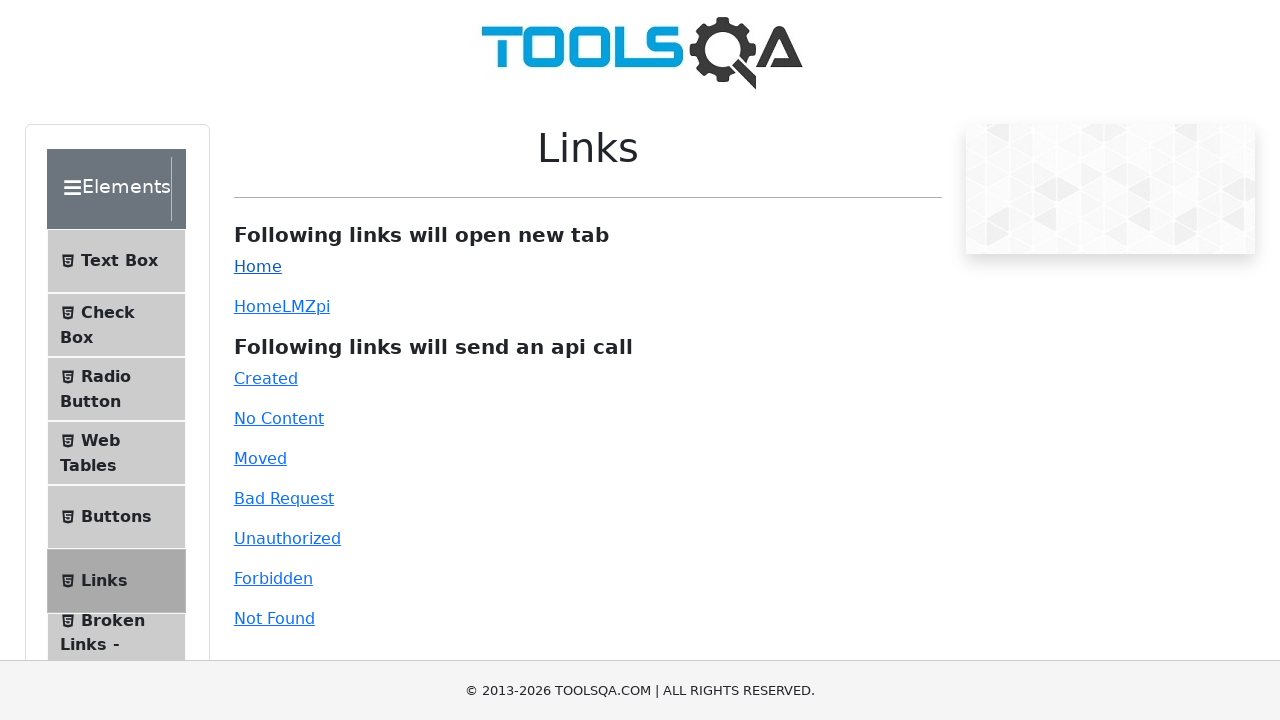

New Home page tab loaded successfully
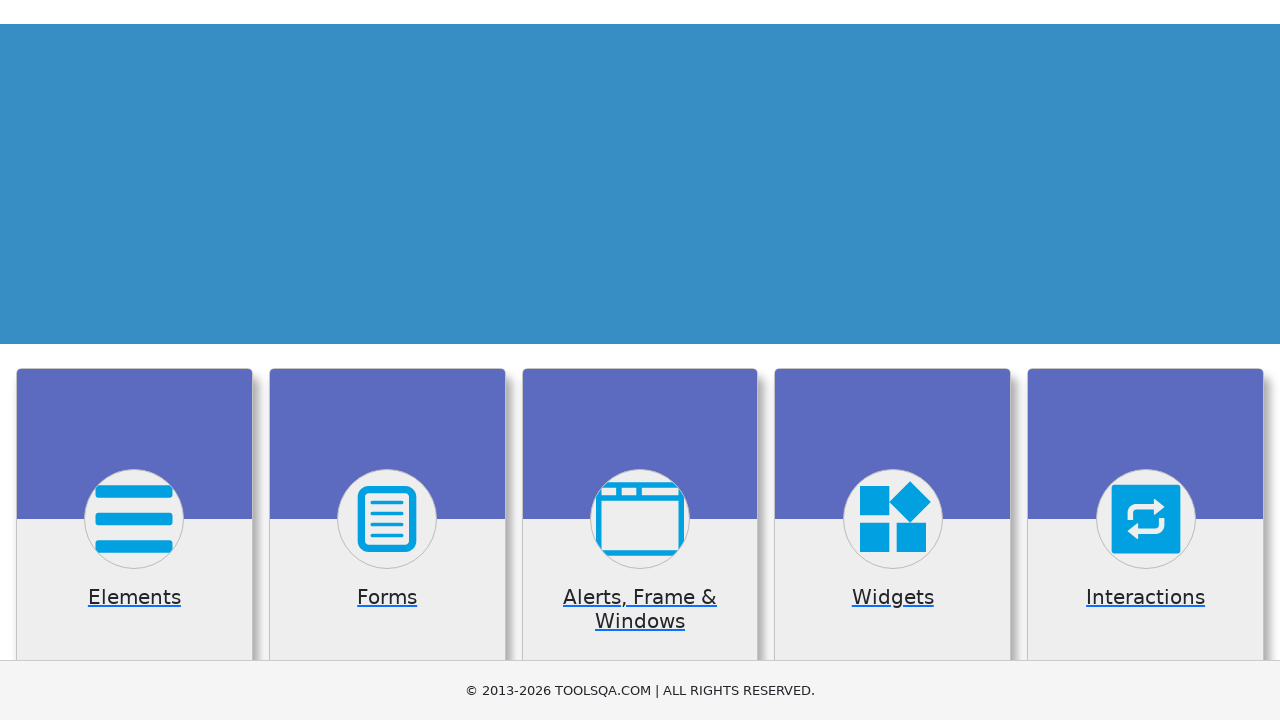

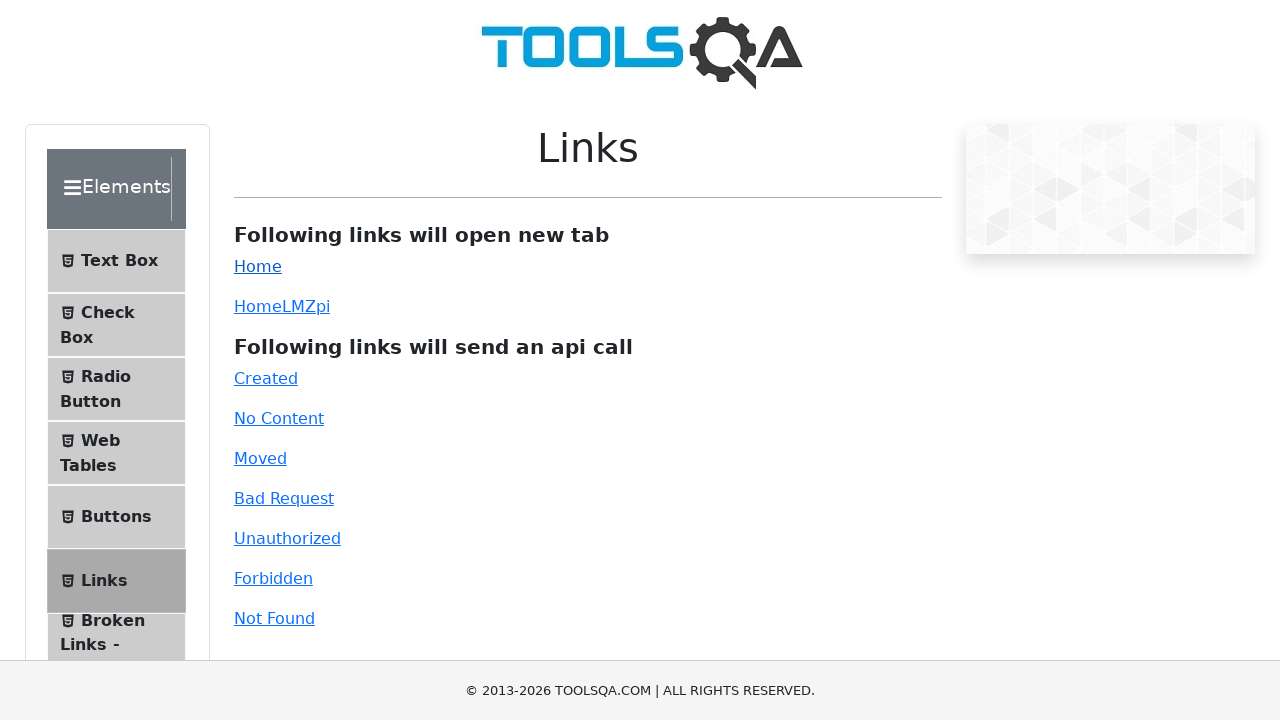